Tests JavaScript prompt alert by sending text input and accepting/dismissing the prompt

Starting URL: http://the-internet.herokuapp.com/javascript_alerts

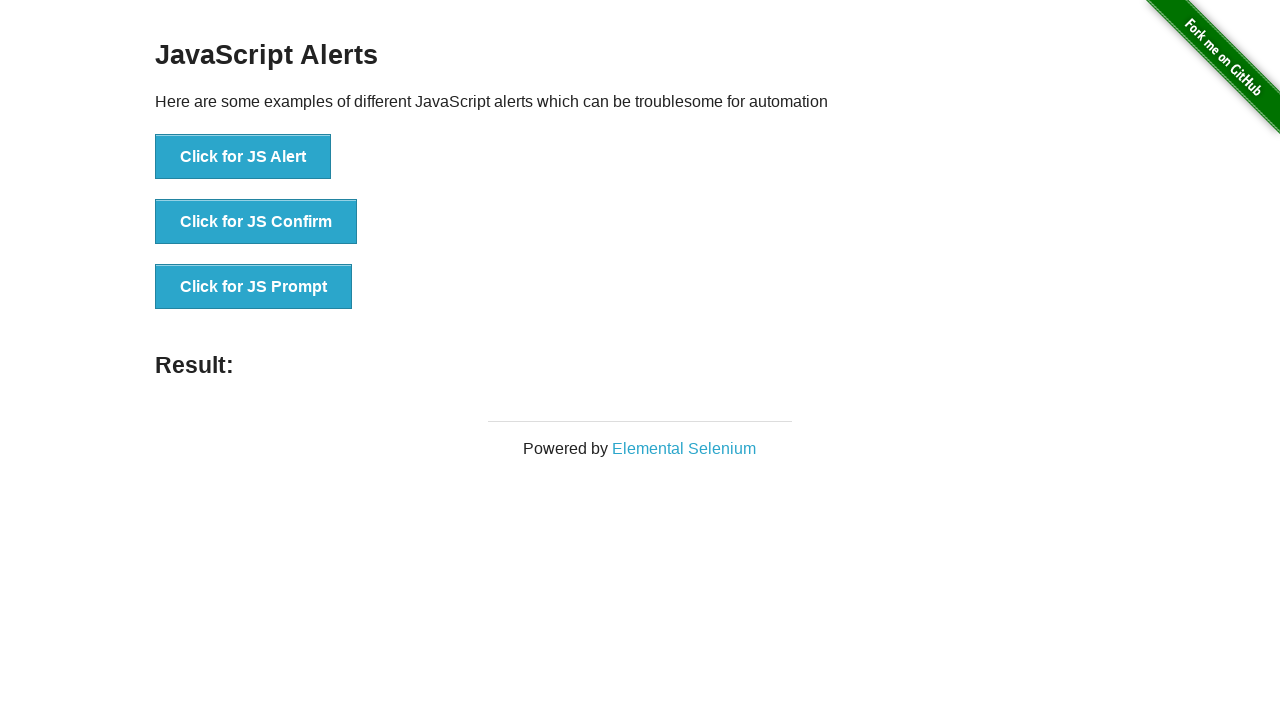

Clicked JS Prompt button to trigger first prompt at (254, 287) on xpath=//button[text()='Click for JS Prompt']
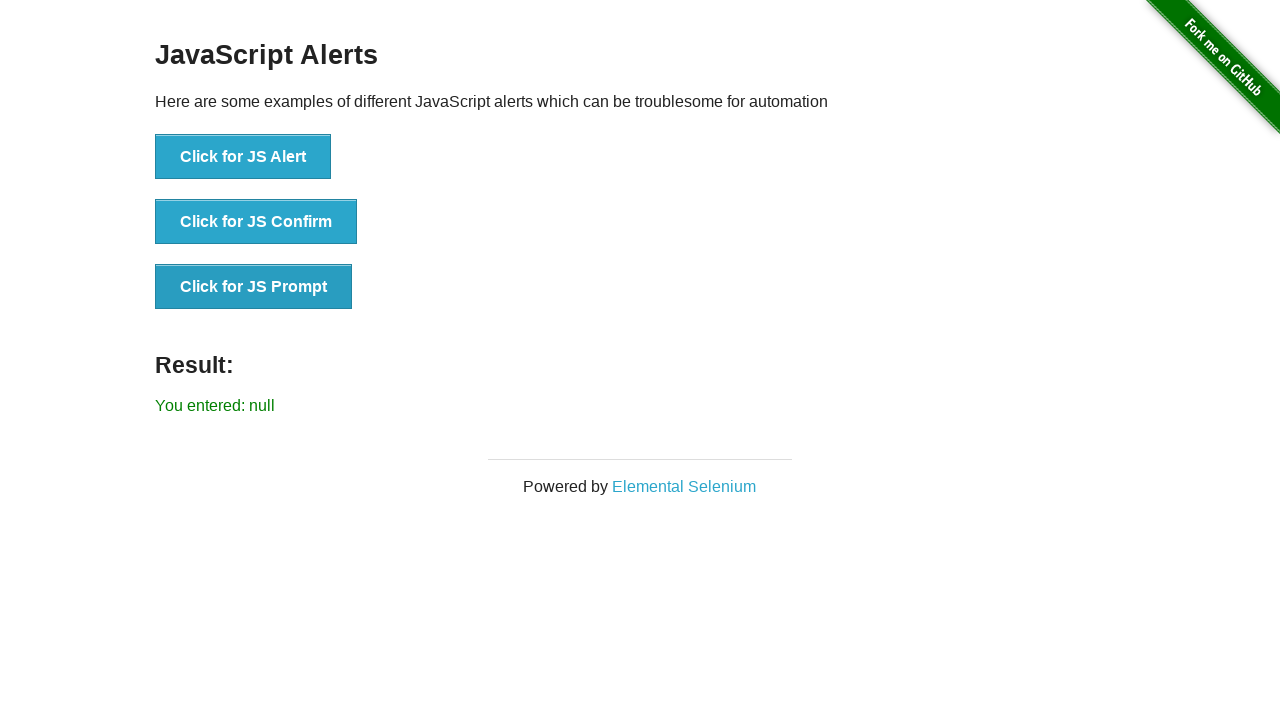

Set up dialog handler to accept prompt with text input
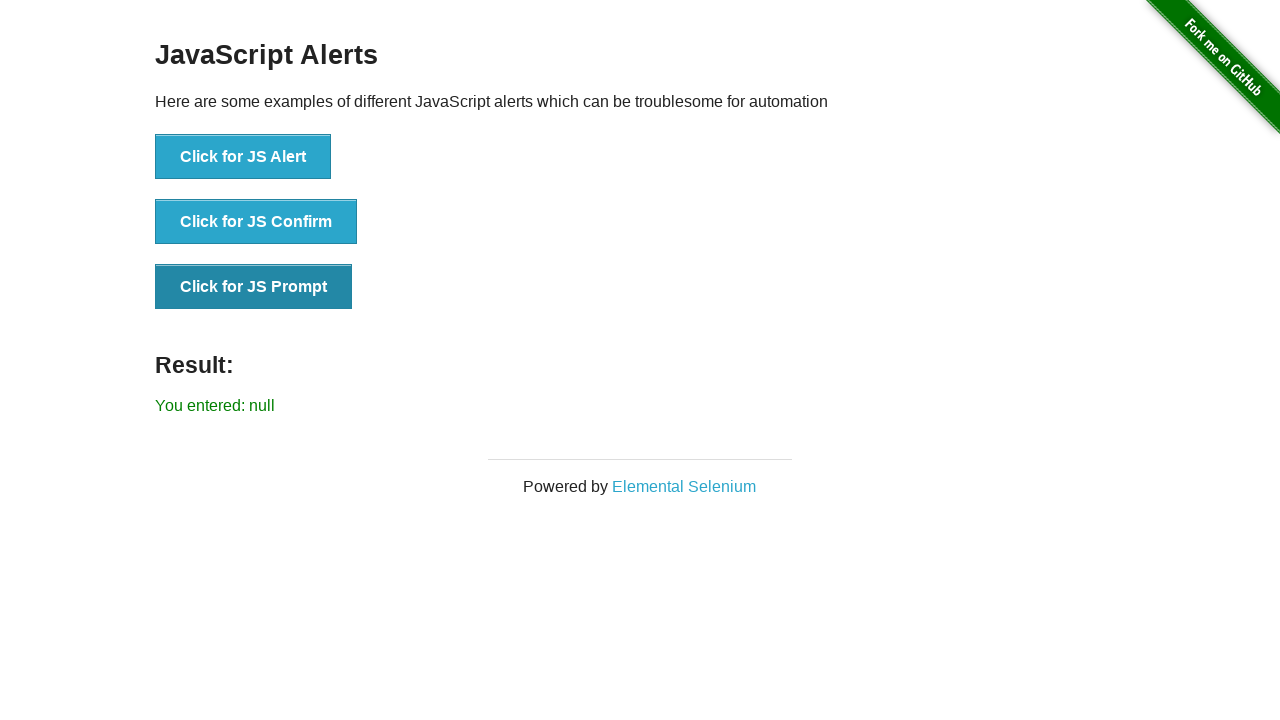

Clicked JS Prompt button to trigger second prompt at (254, 287) on xpath=//button[text()='Click for JS Prompt']
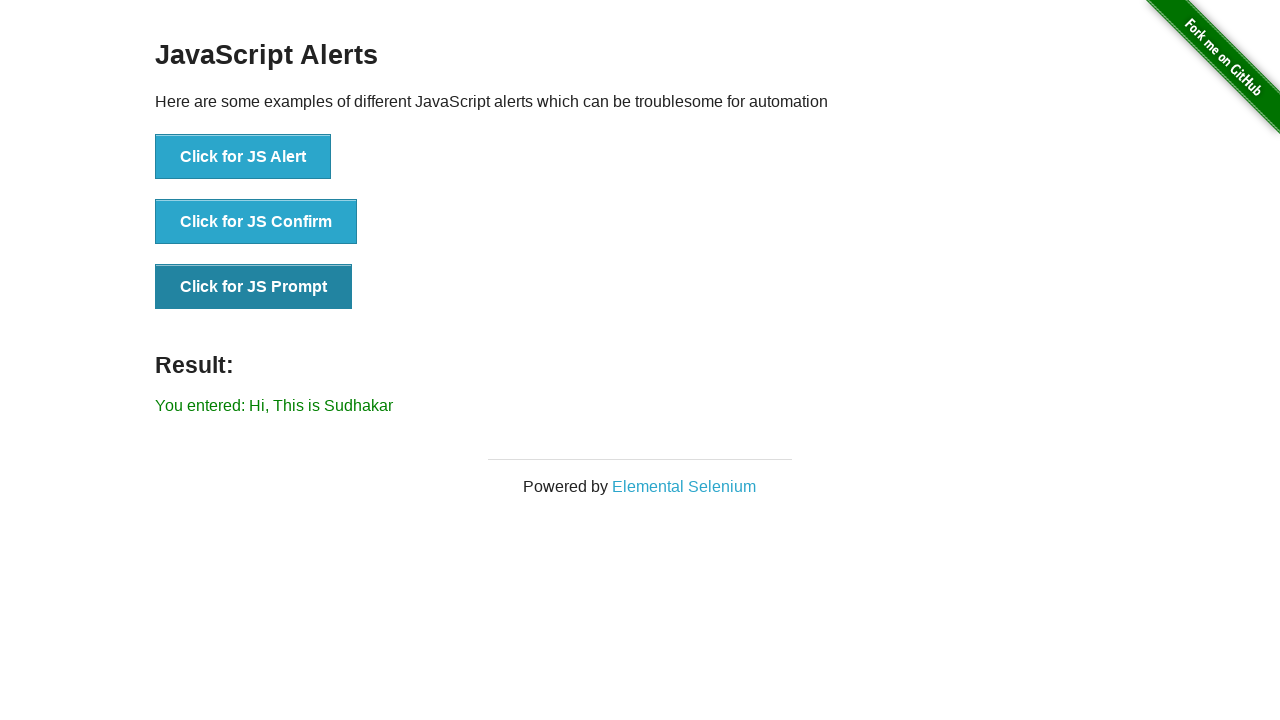

Set up dialog handler to dismiss prompt
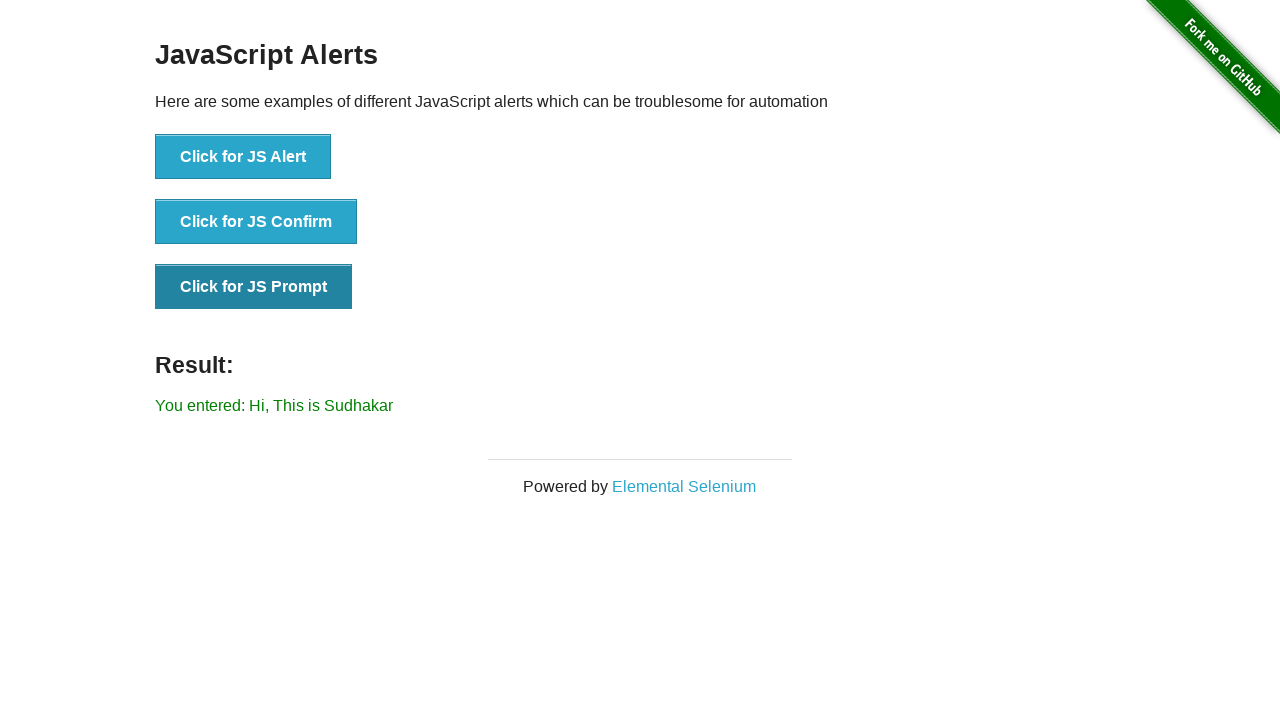

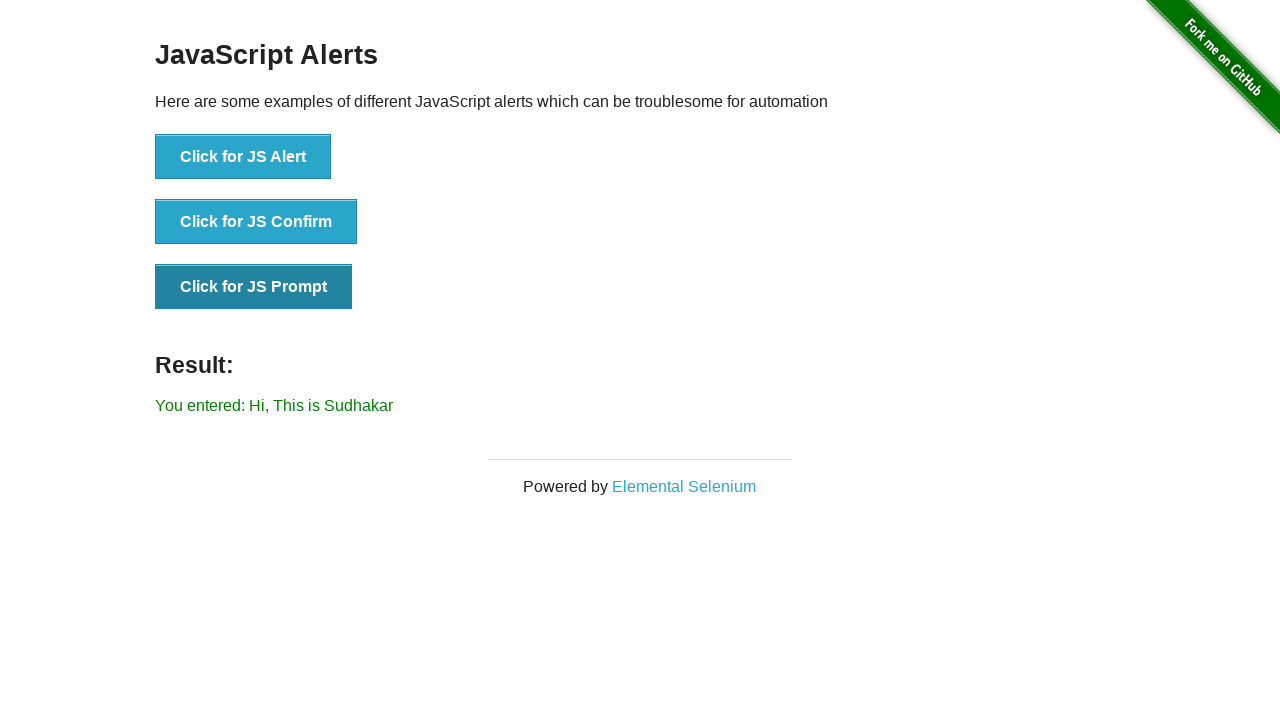